Tests button click functionality by navigating to the Buttons section and clicking a button, then verifying a dynamic message appears

Starting URL: https://demoqa.com

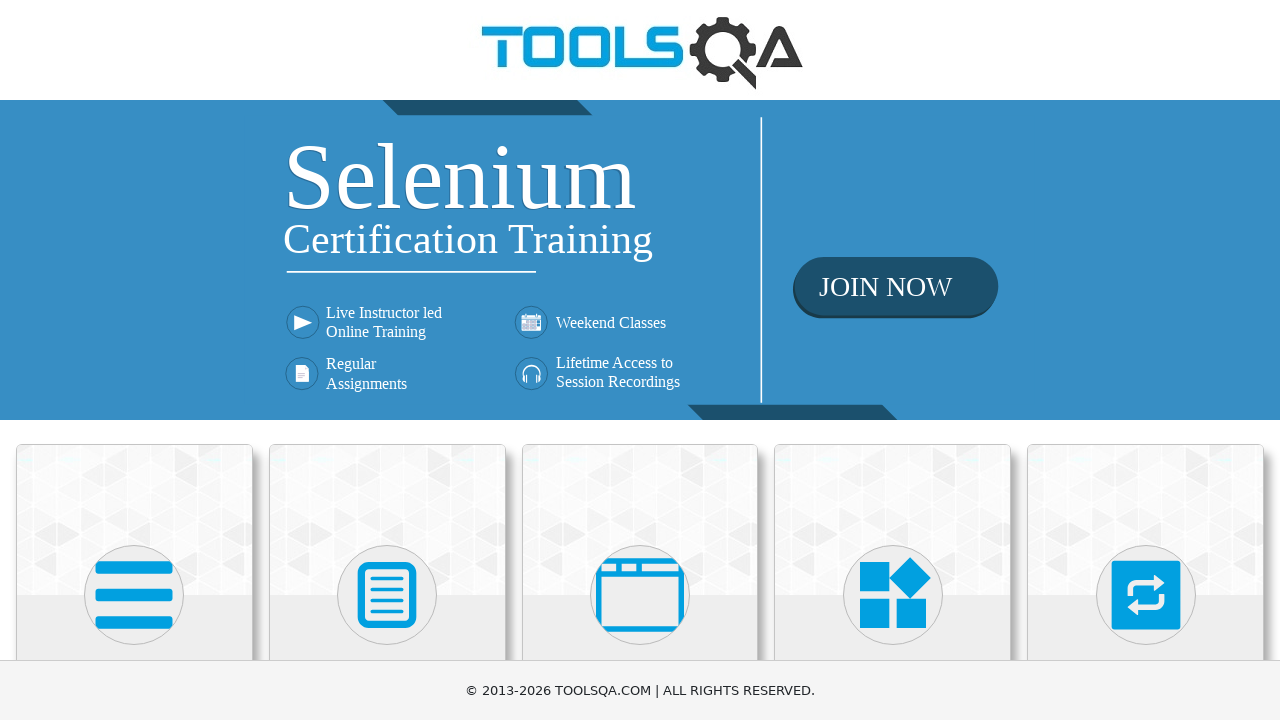

Clicked on 'Elements' tile at (134, 360) on xpath=//h5[text()='Elements']
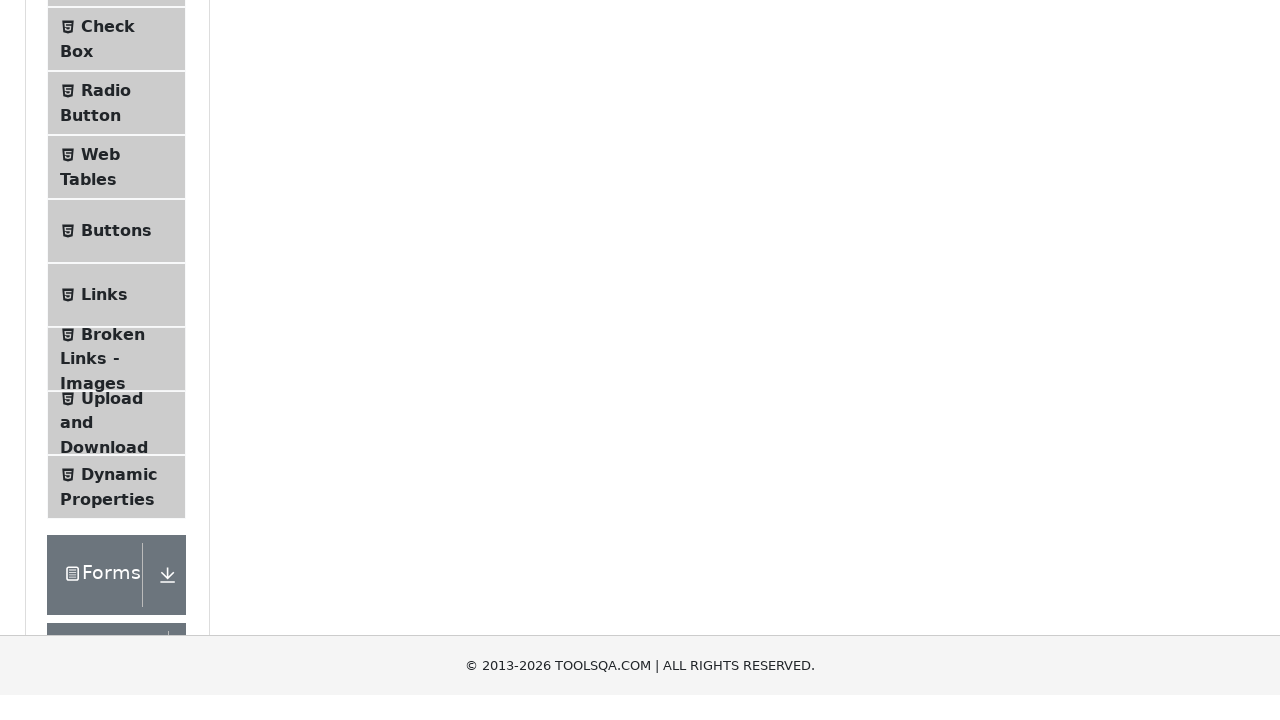

Elements page loaded
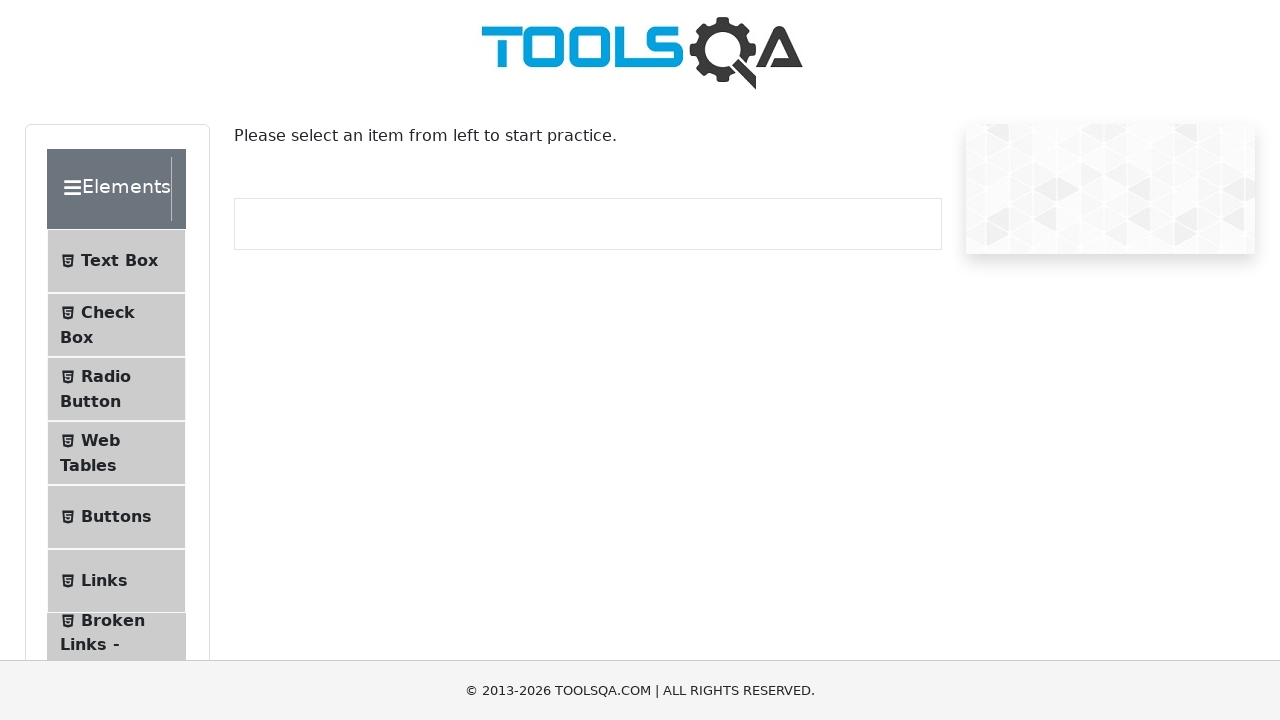

Clicked on 'Buttons' section in navigation at (116, 517) on xpath=//span[text()='Buttons']
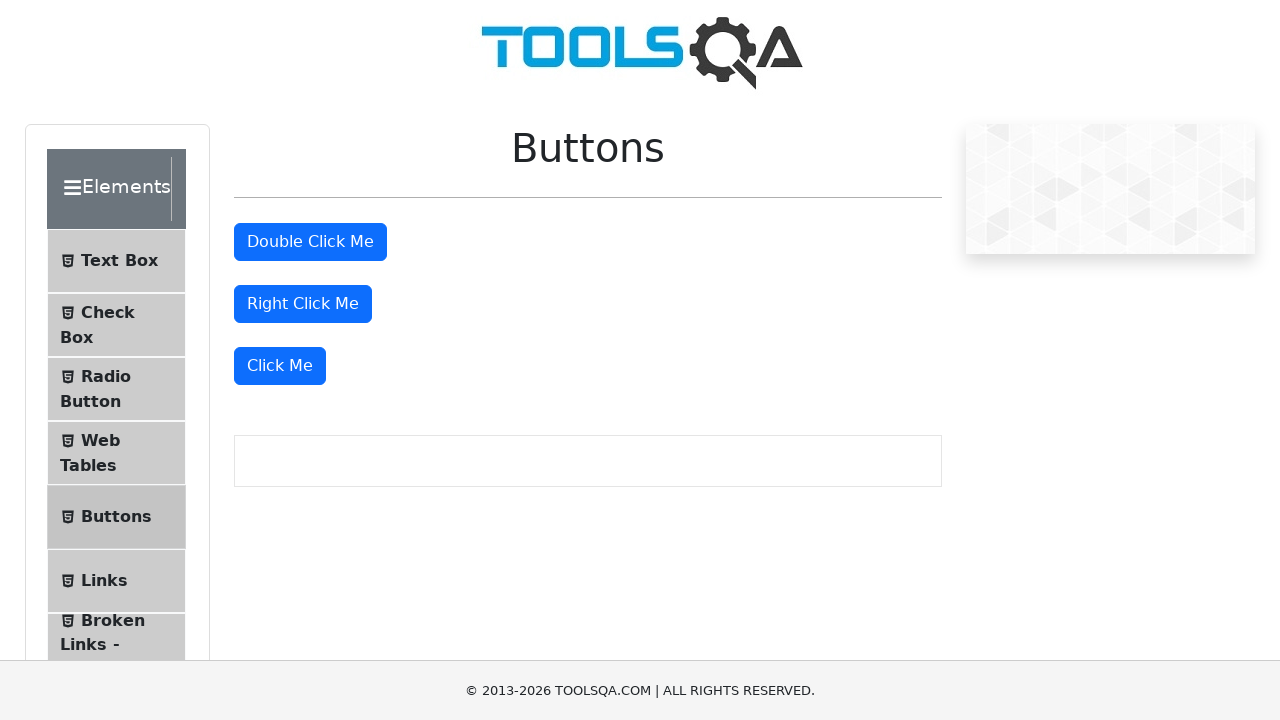

Buttons page loaded
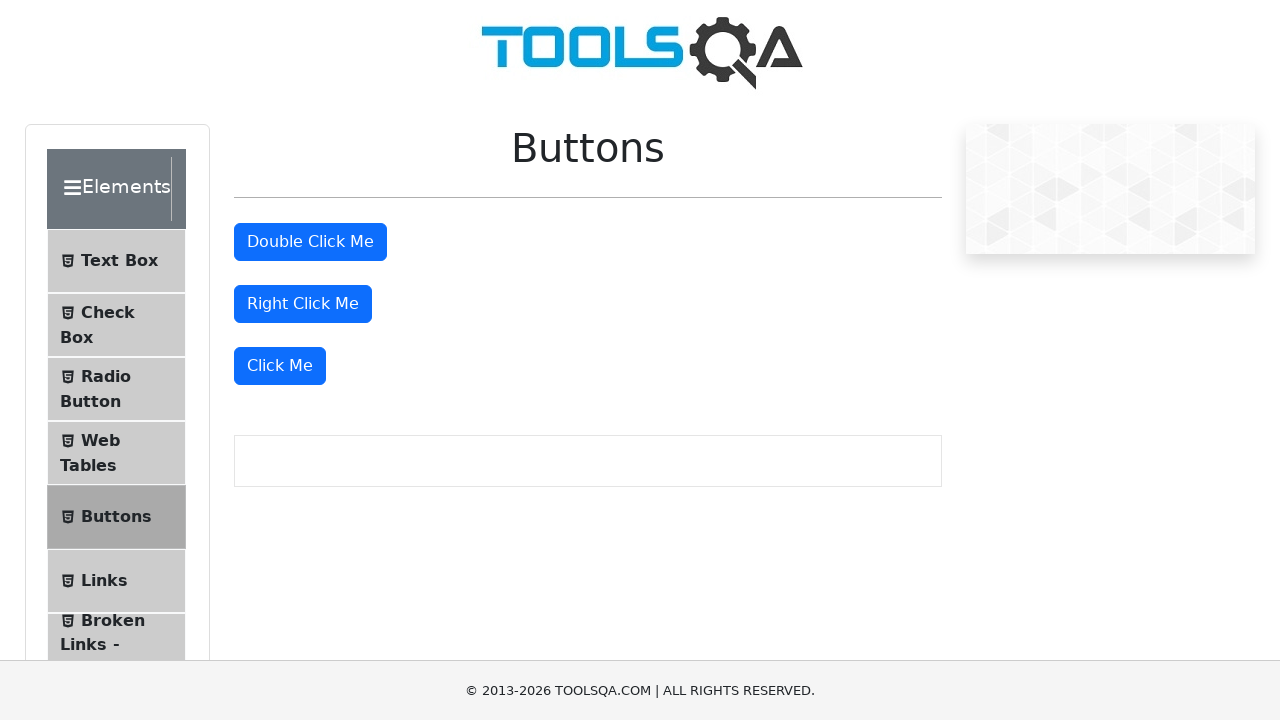

Clicked on 'Click Me' button at (280, 366) on xpath=//button[text()='Click Me']
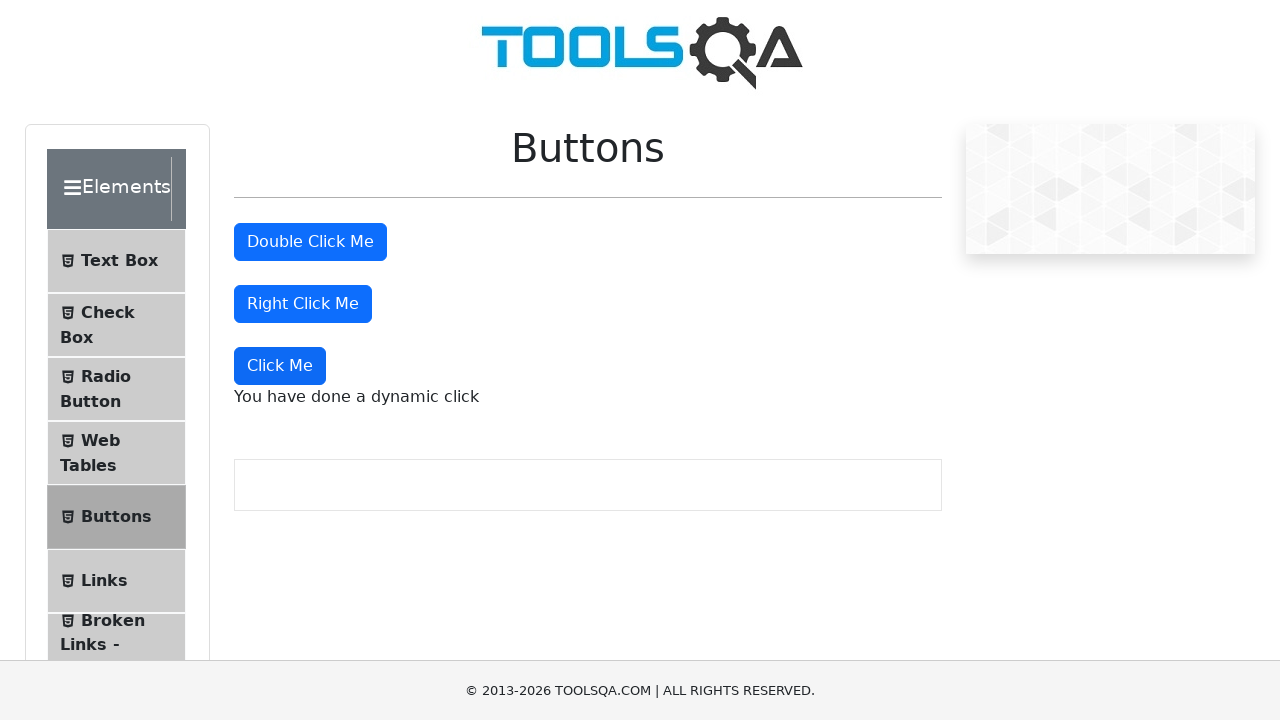

Dynamic click message appeared on page
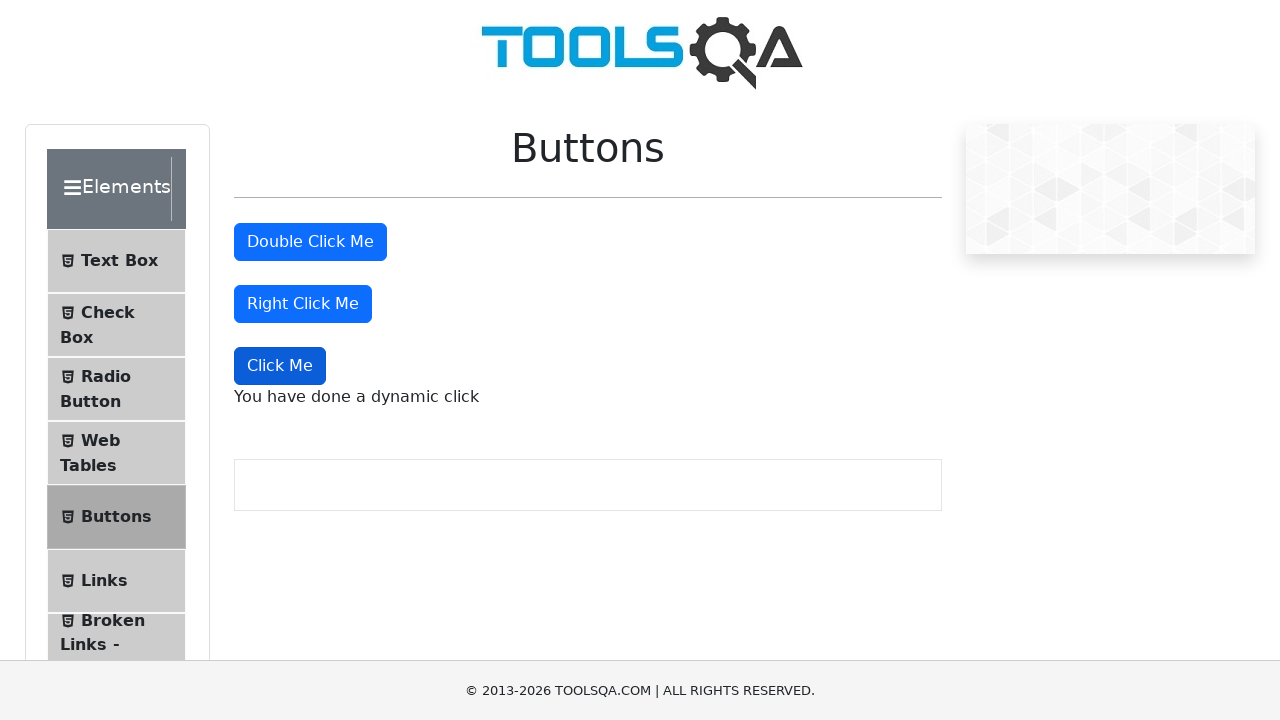

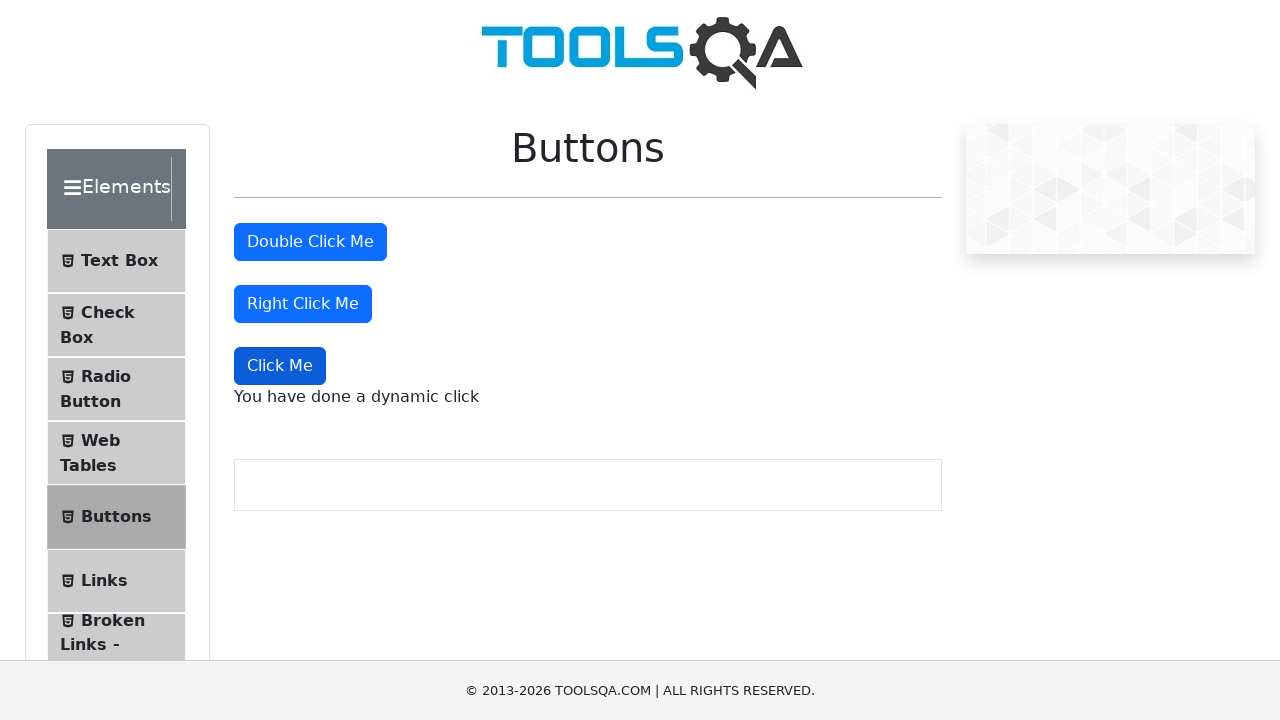